Tests AJIO's search and filter functionality by searching for bags, applying gender and category filters, and verifying product results are displayed

Starting URL: https://www.ajio.com/

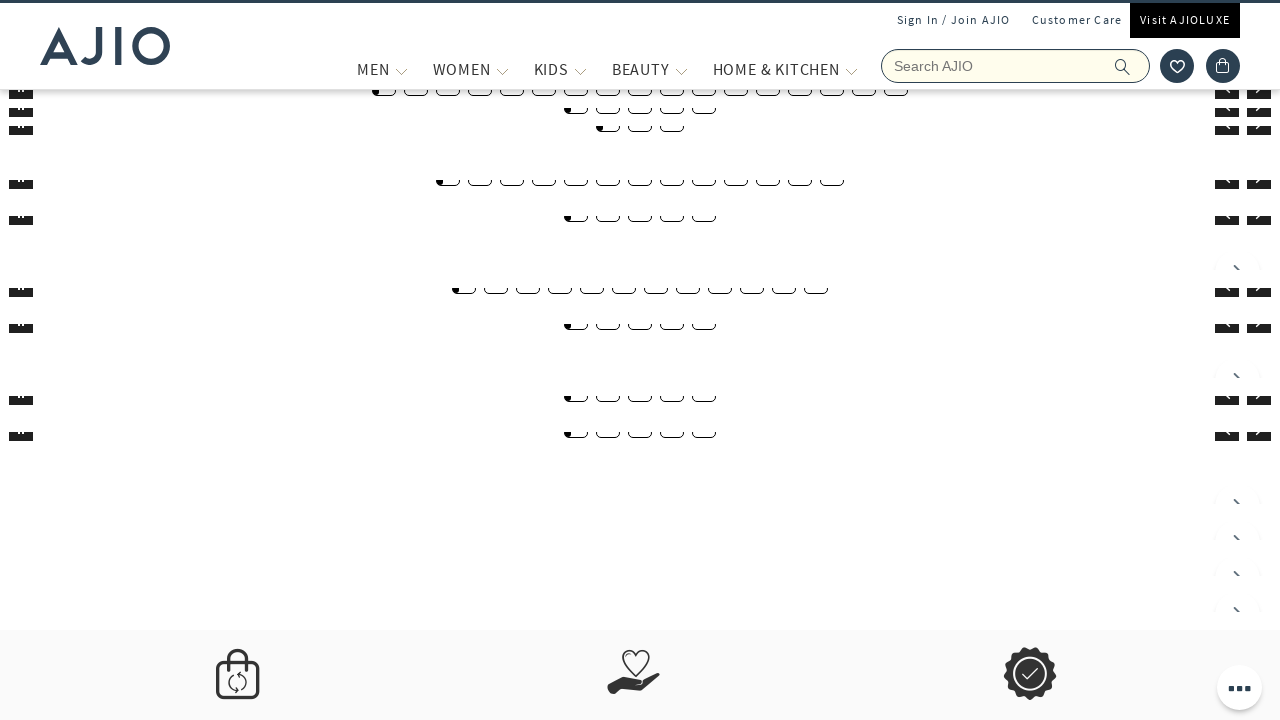

Clicked search input field at (1016, 66) on xpath=//input[@placeholder='Search AJIO']
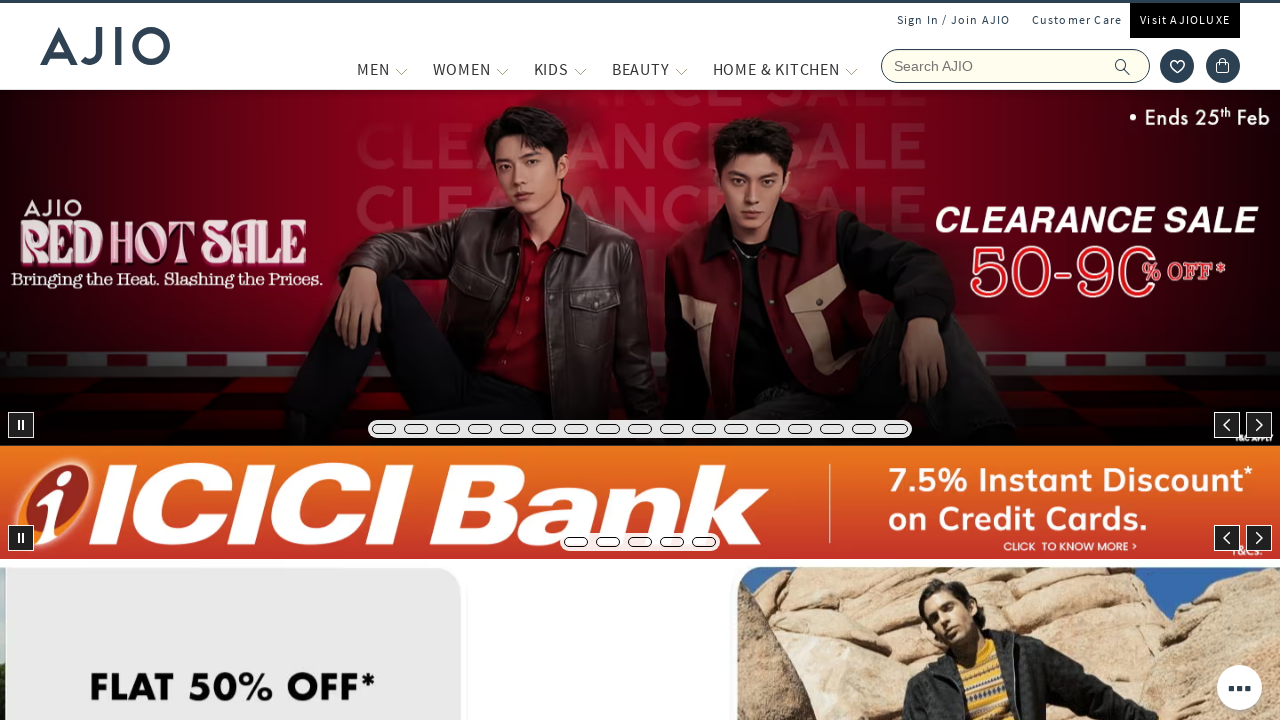

Filled search field with 'bags' on xpath=//input[@placeholder='Search AJIO']
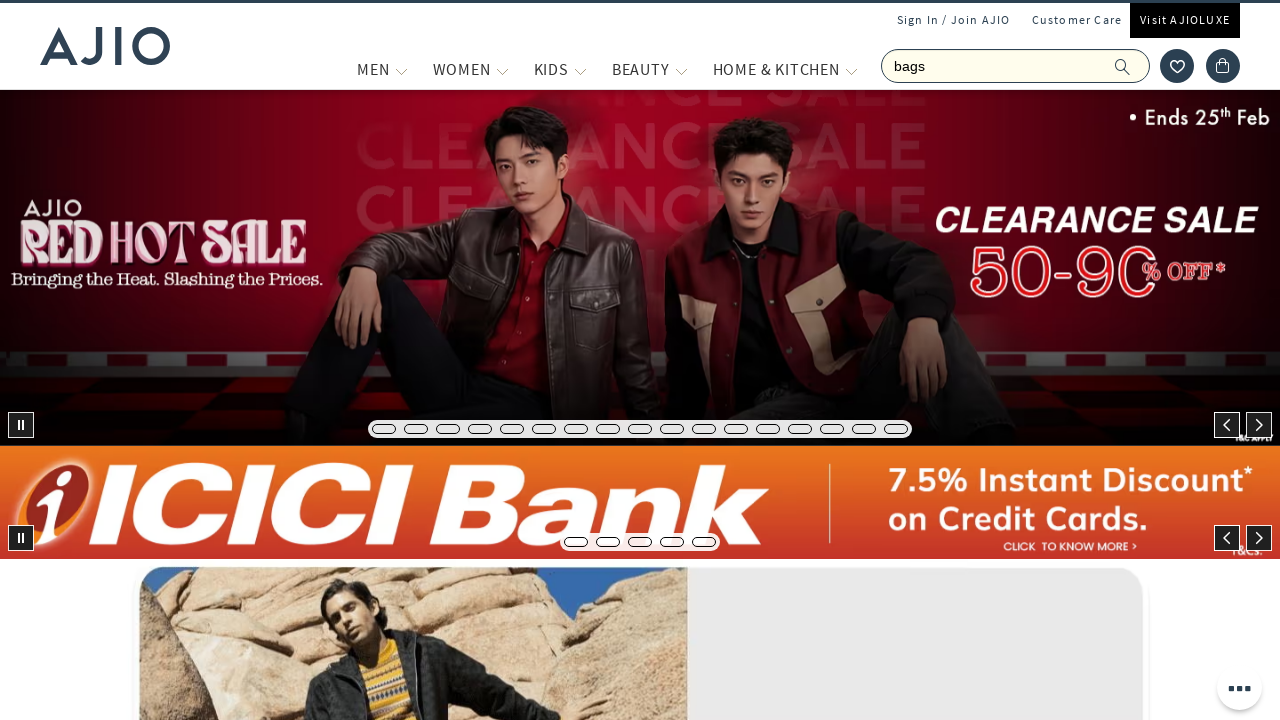

Pressed Enter to search for bags on xpath=//input[@placeholder='Search AJIO']
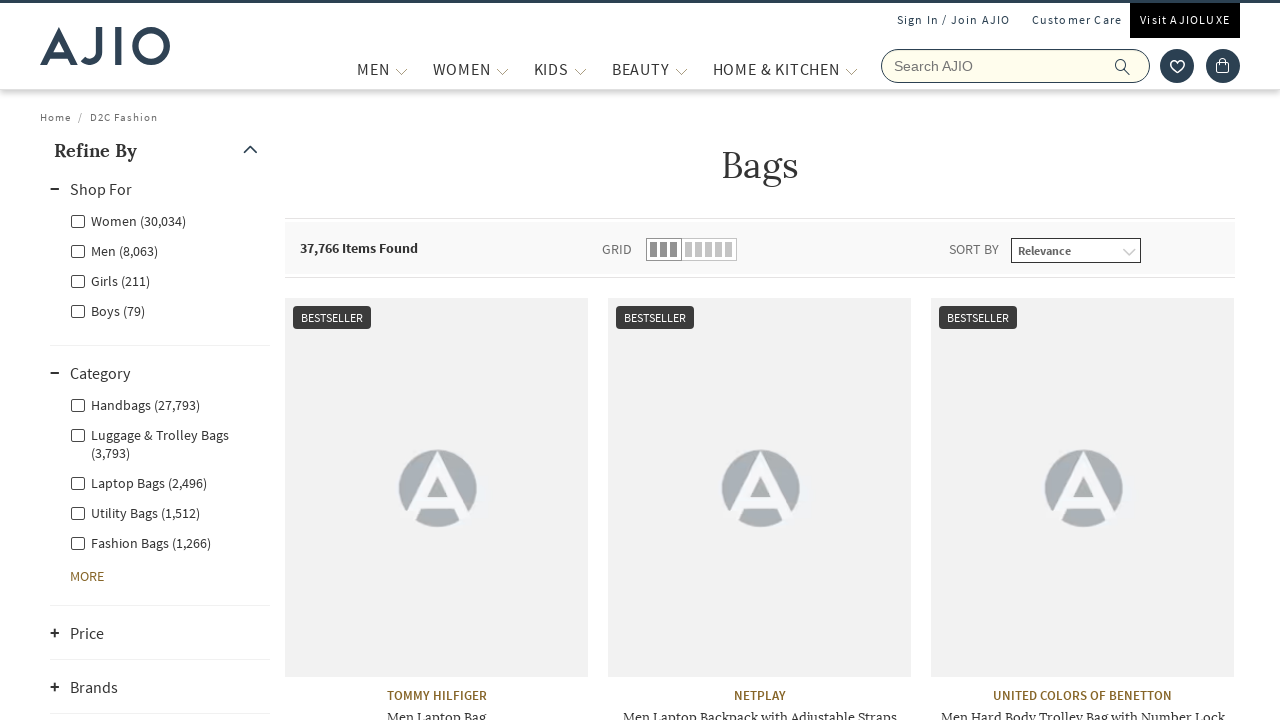

Applied Men gender filter at (114, 250) on xpath=//label[@for='Men']
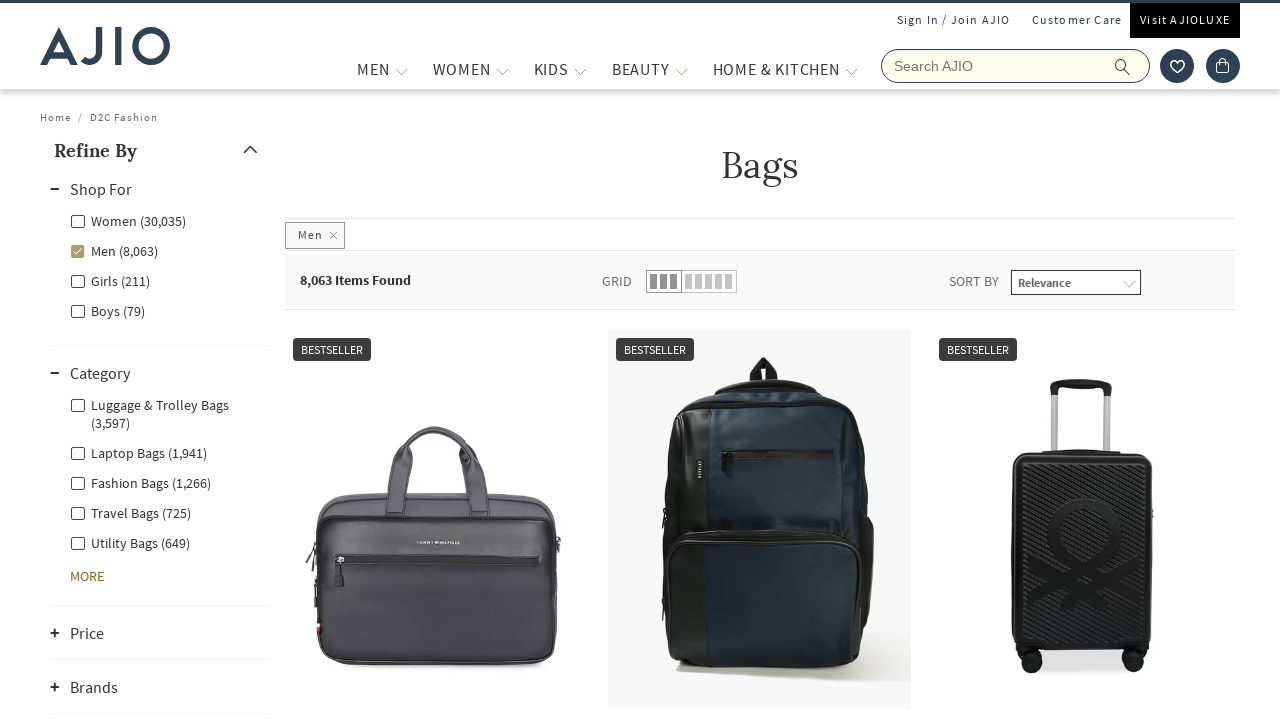

Clicked category dropdown (first click) at (100, 373) on xpath=//span[text()='category']
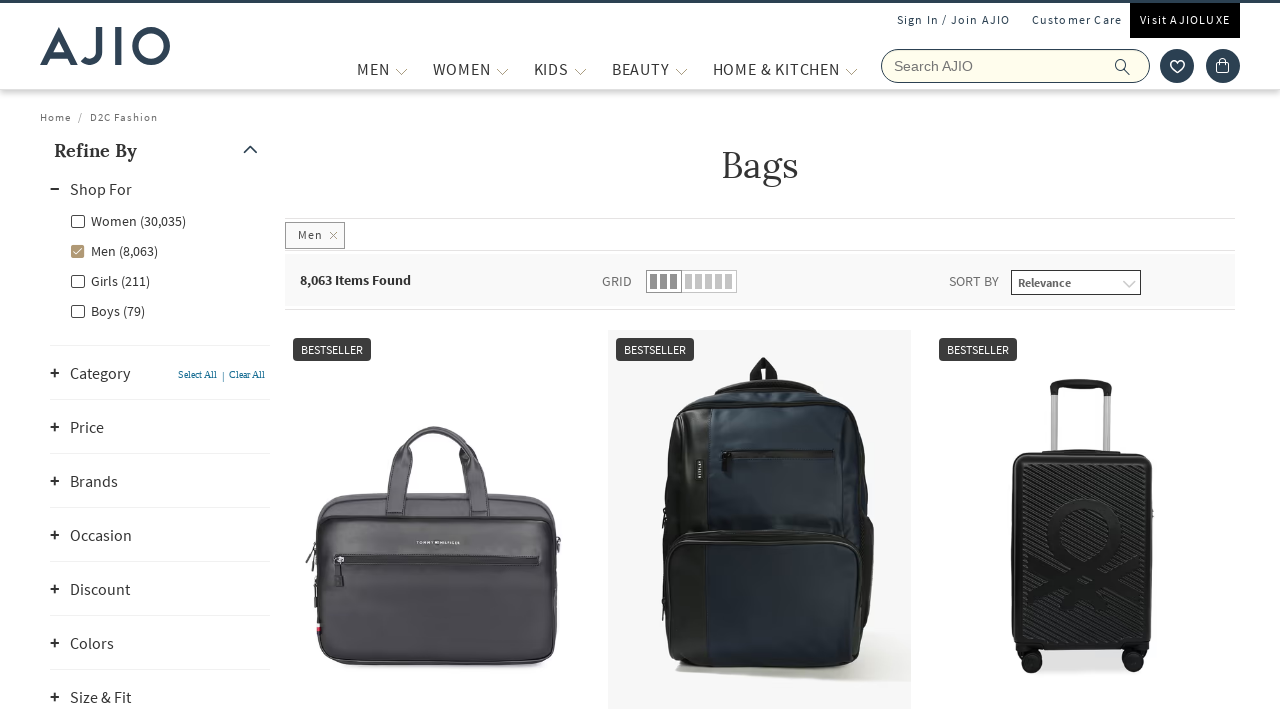

Clicked category dropdown (second click) at (100, 373) on xpath=//span[text()='category']
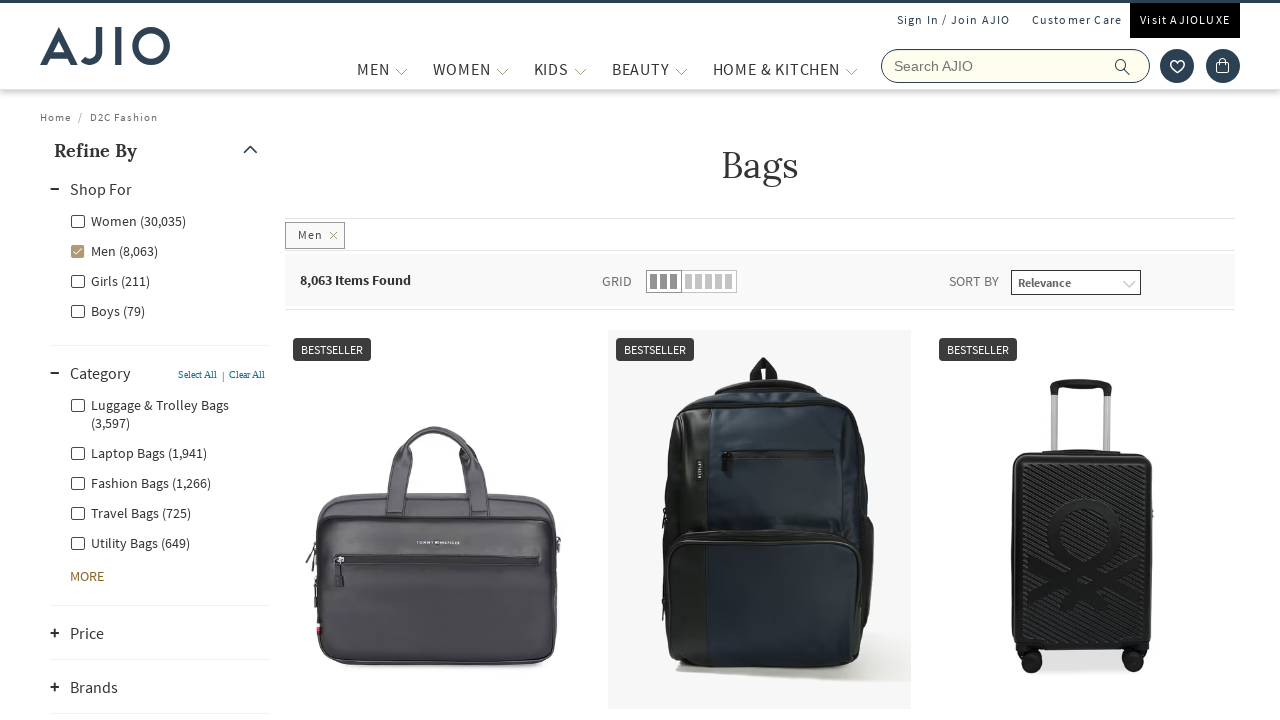

Selected Men - Fashion Bags category at (140, 482) on xpath=//label[@for='Men - Fashion Bags']
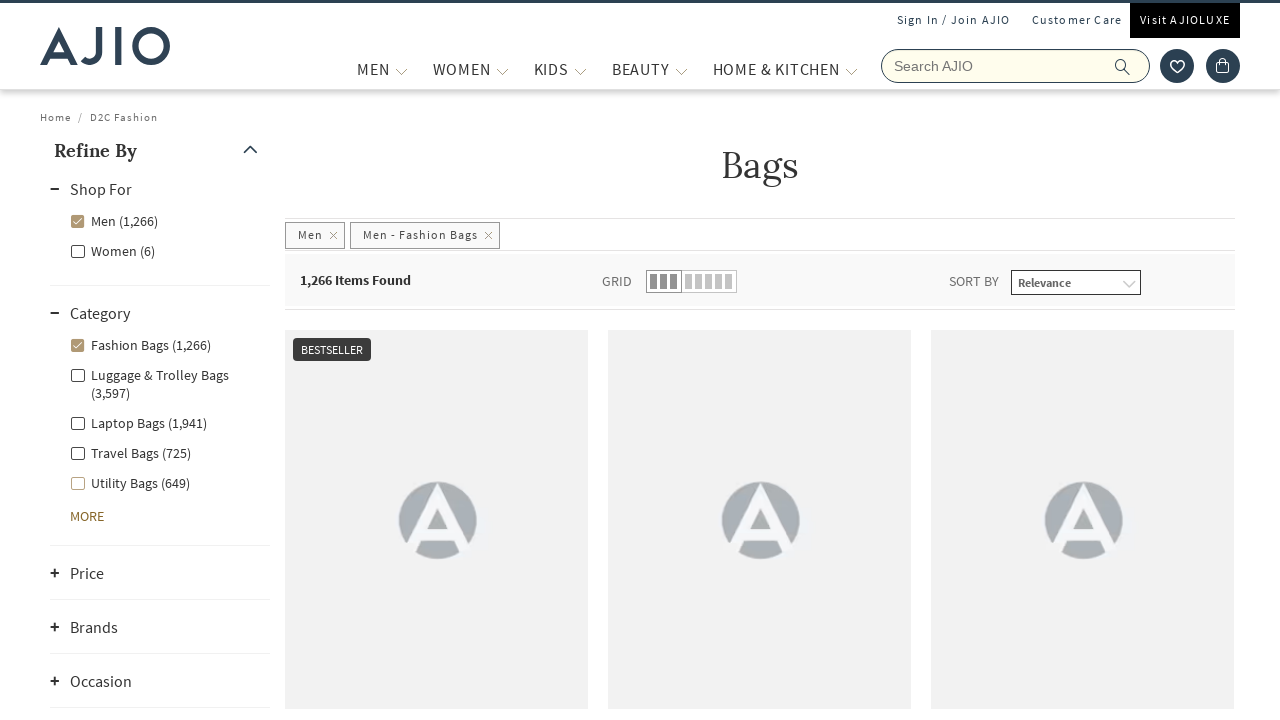

Product results count loaded
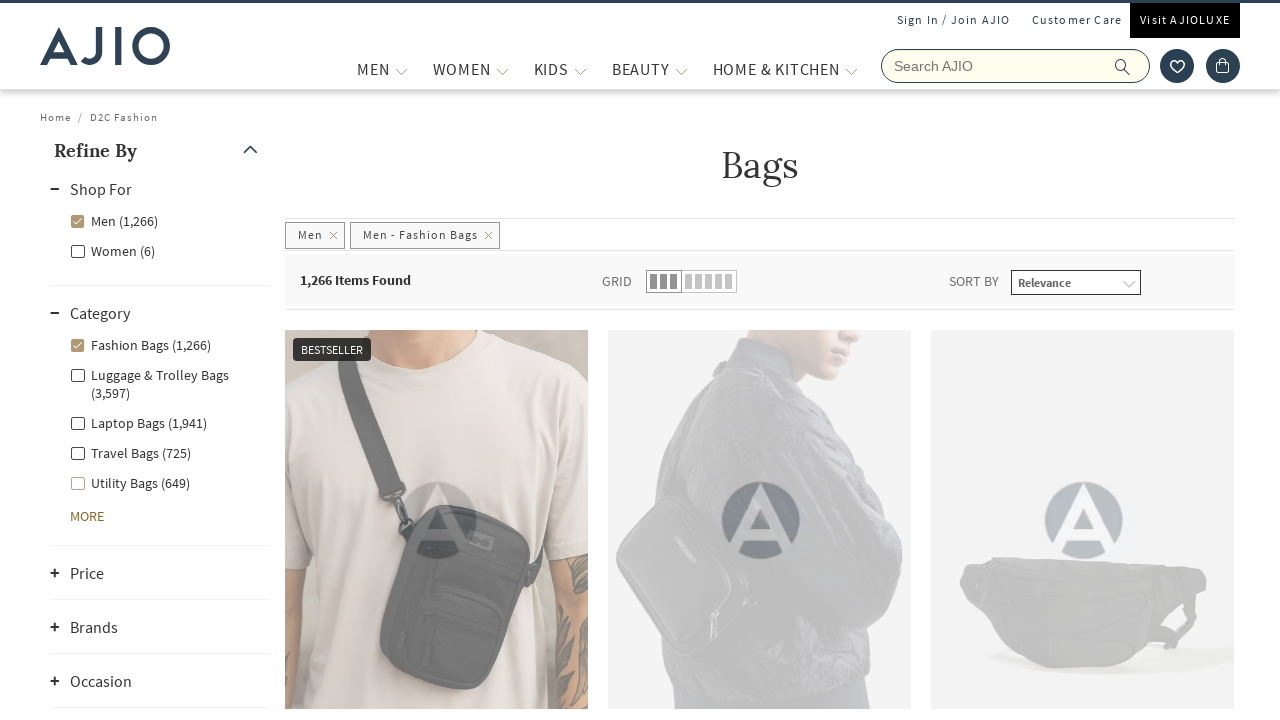

Brand elements verified to be present
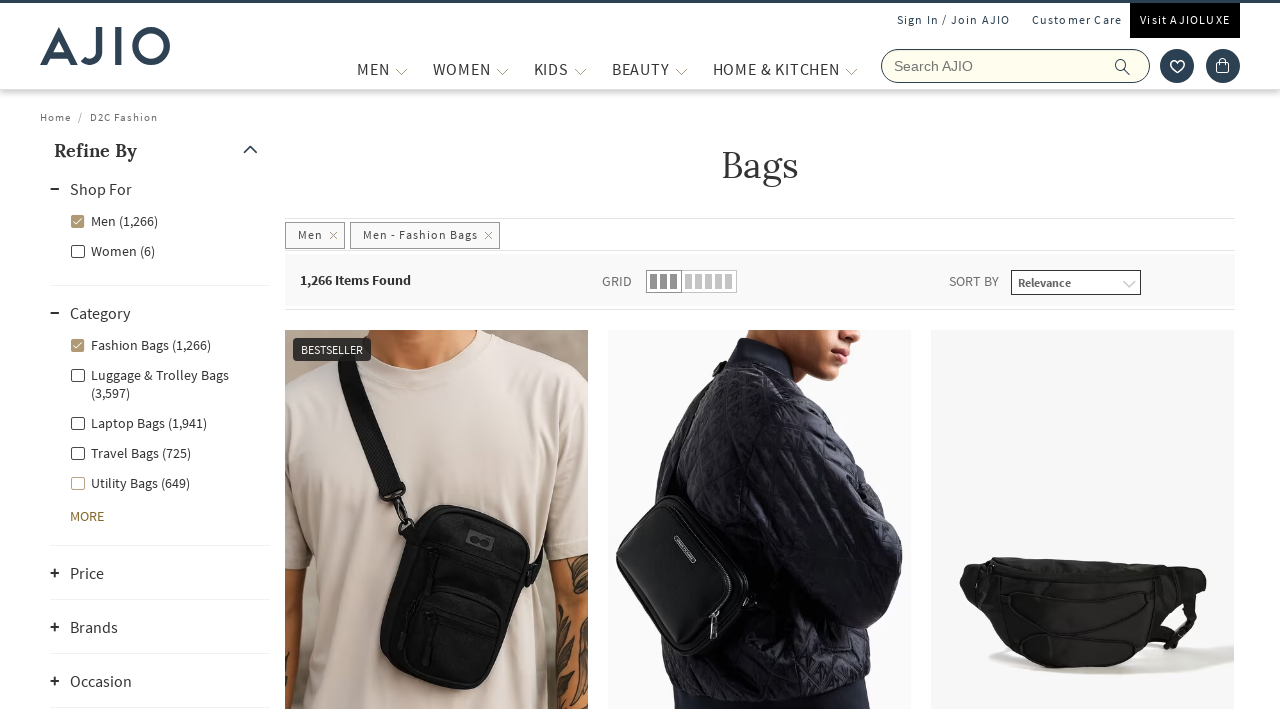

Product name elements verified to be present
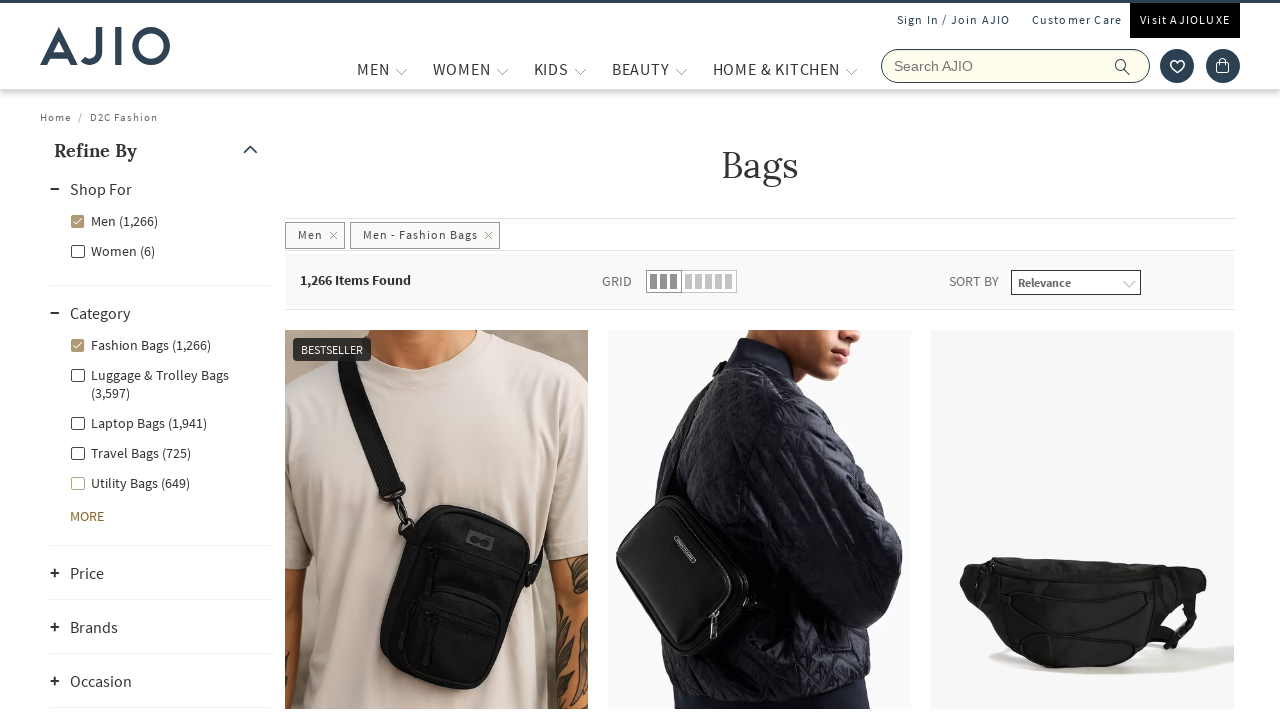

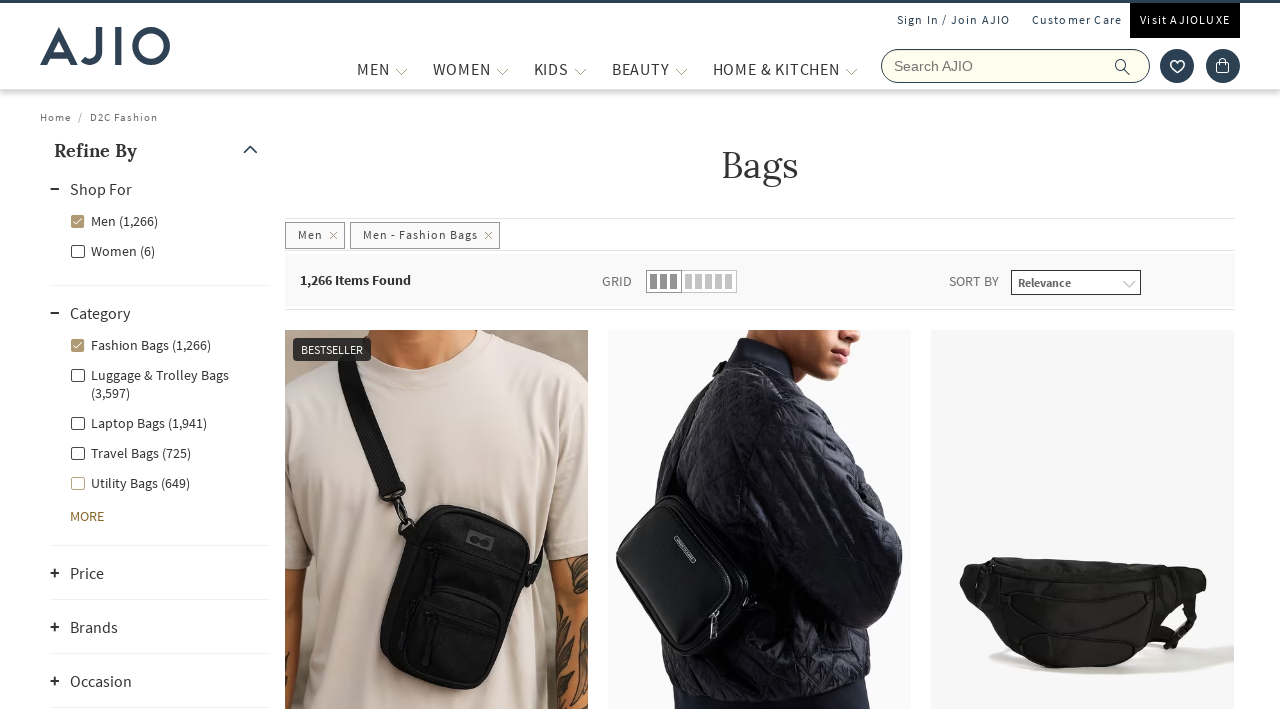